Tests XPath locator functionality by navigating to Rediff.com and clicking on a link using the starts-with XPath function to locate an element by partial title attribute.

Starting URL: https://www.rediff.com

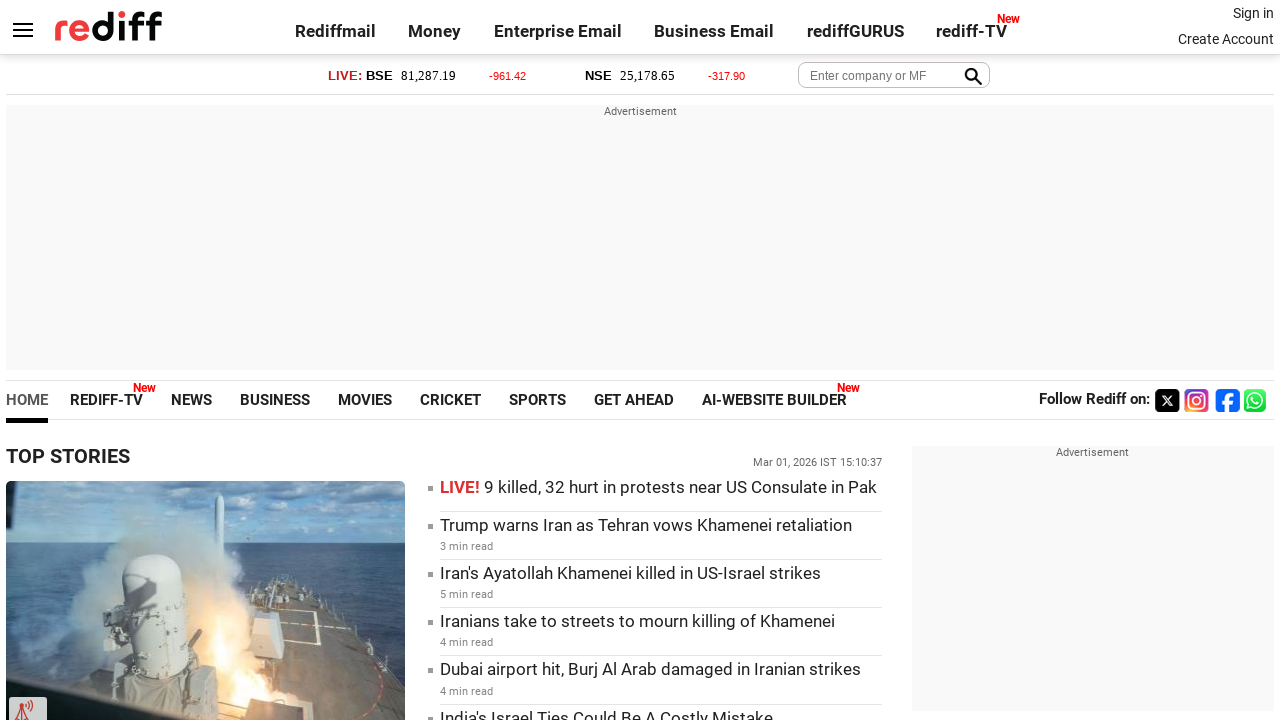

Clicked link using XPath starts-with function to locate element with title starting with 'Already' at (1253, 13) on xpath=//a[starts-with(@title,'Already')]
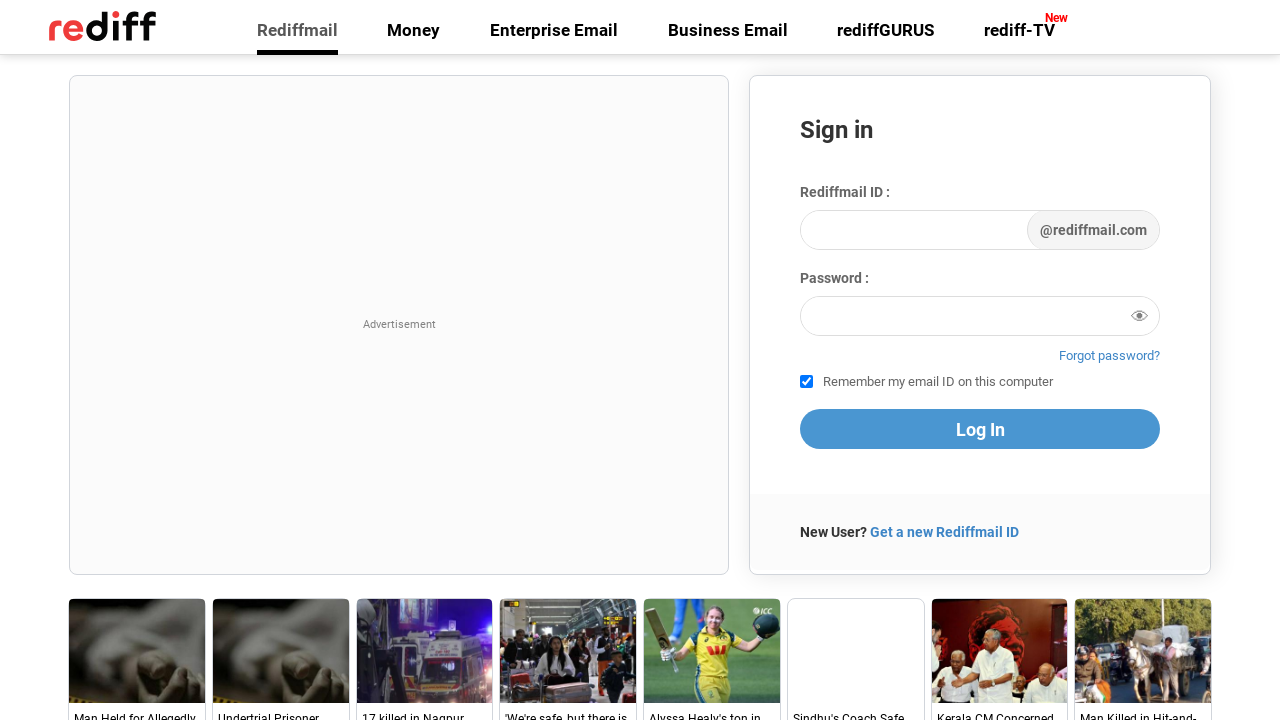

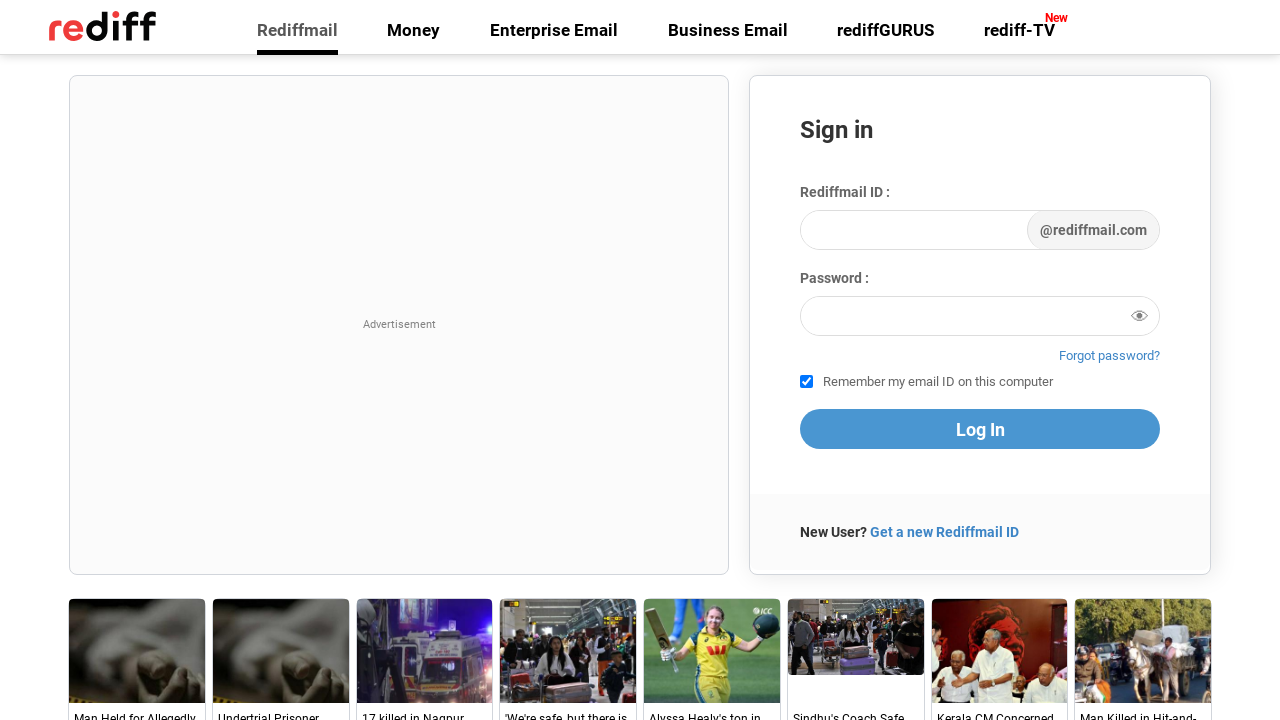